Tests accepting a confirm dialog box and verifying the resulting message on the page

Starting URL: https://www.lambdatest.com/selenium-playground/javascript-alert-box-demo

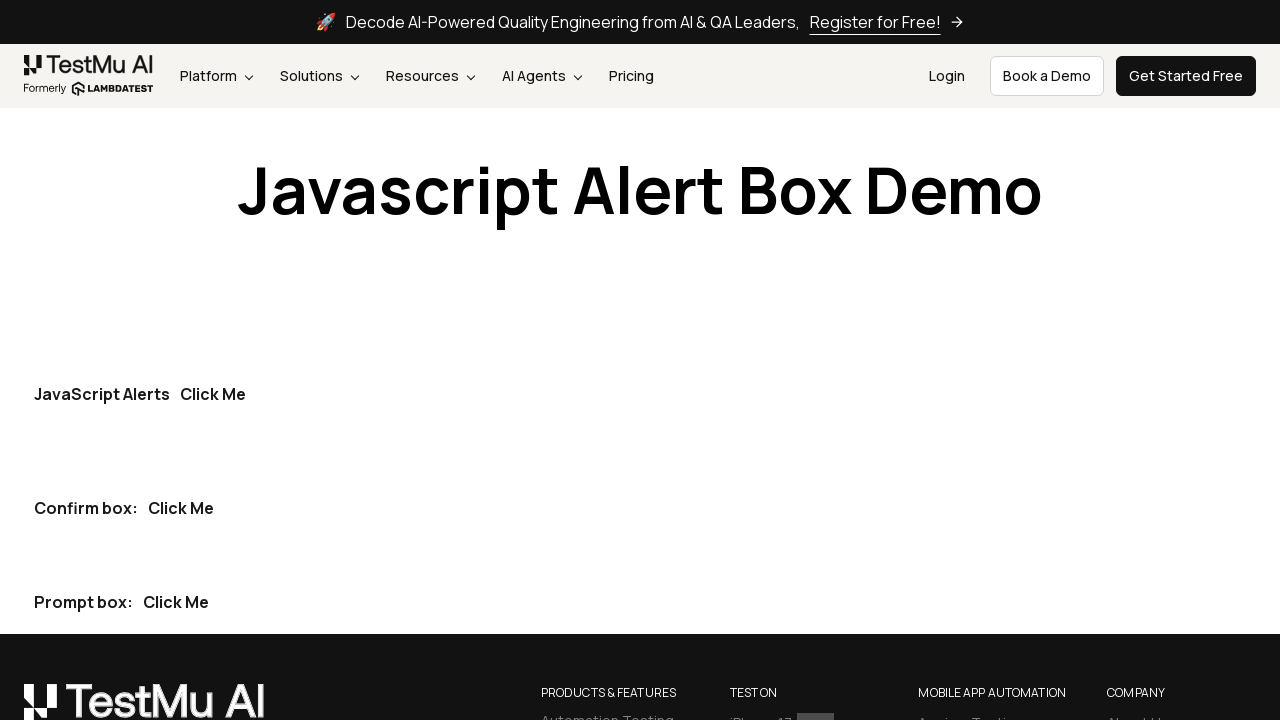

Set up dialog handler to accept confirm box
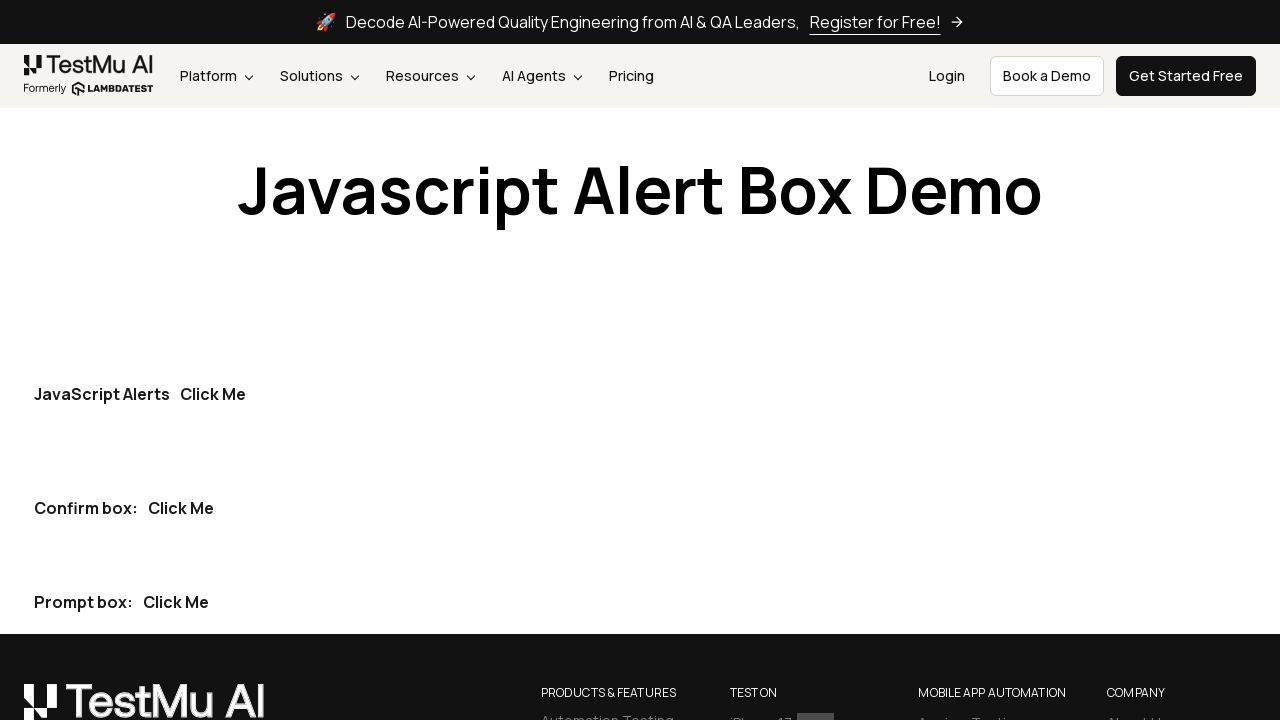

Clicked button to trigger confirm box at (181, 508) on p >> internal:has-text="Confirm box:Click Me"i >> internal:role=button
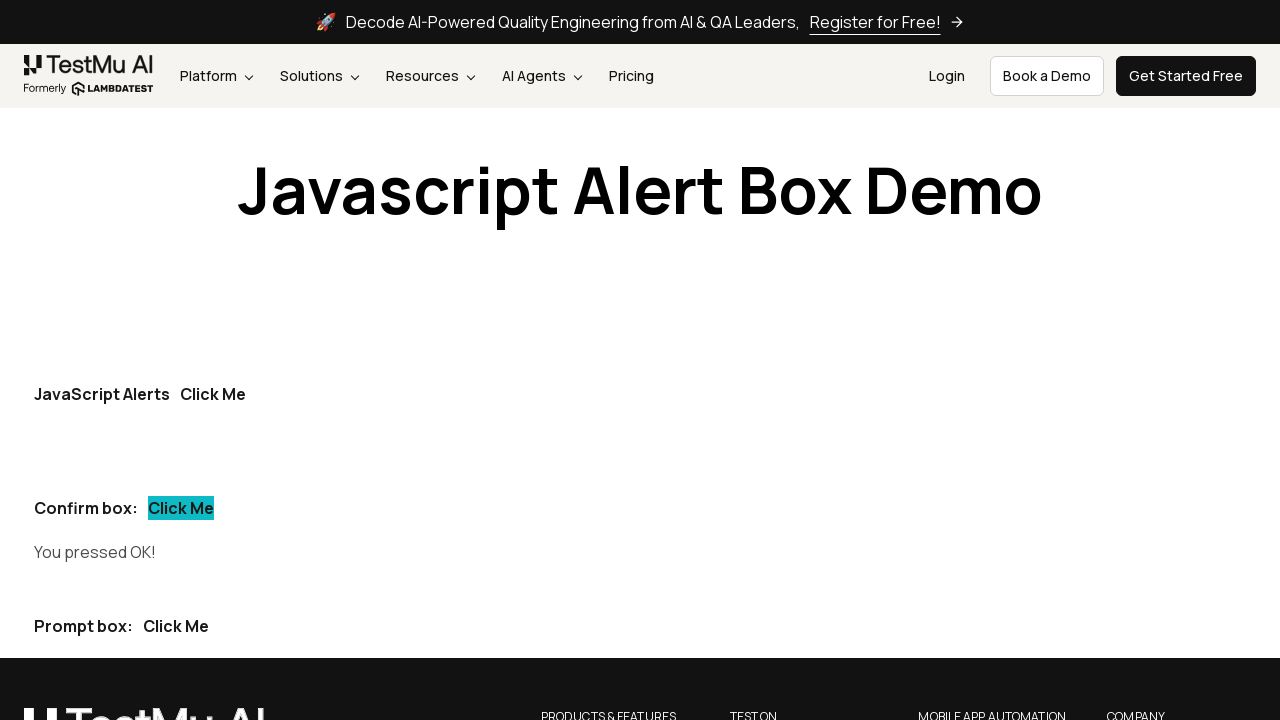

Verified 'You pressed OK!' message appeared after accepting confirm box
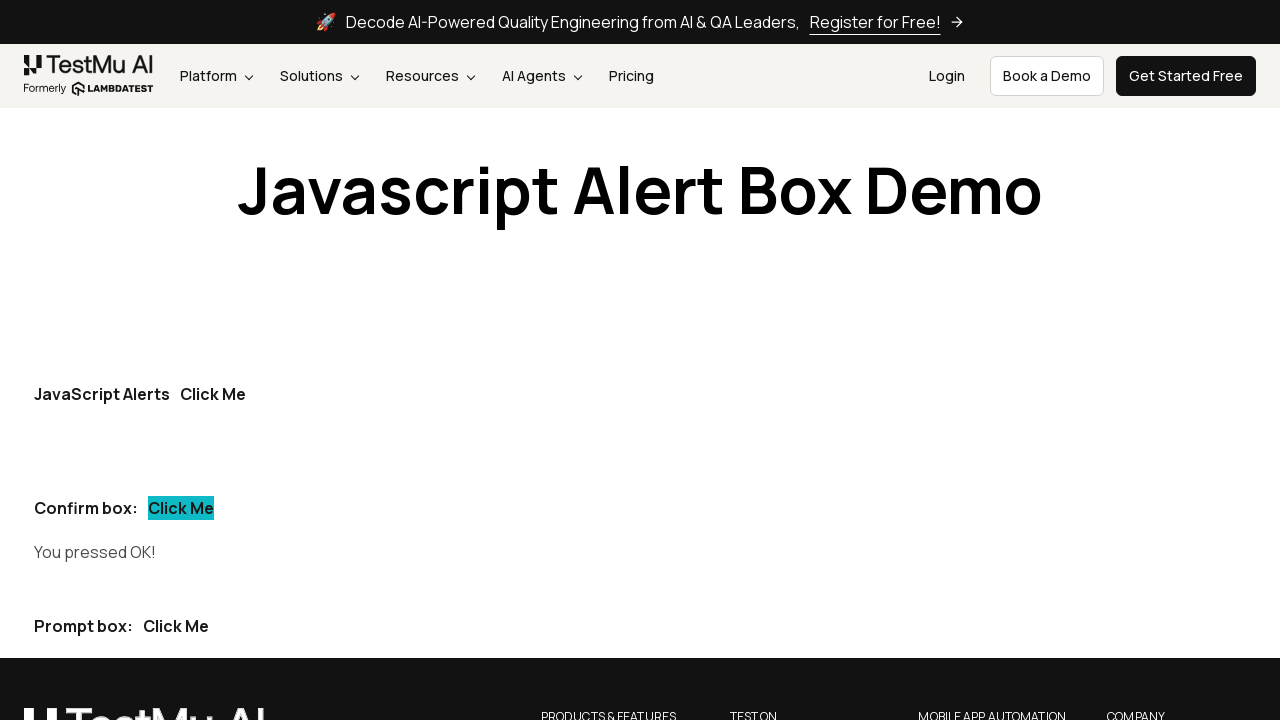

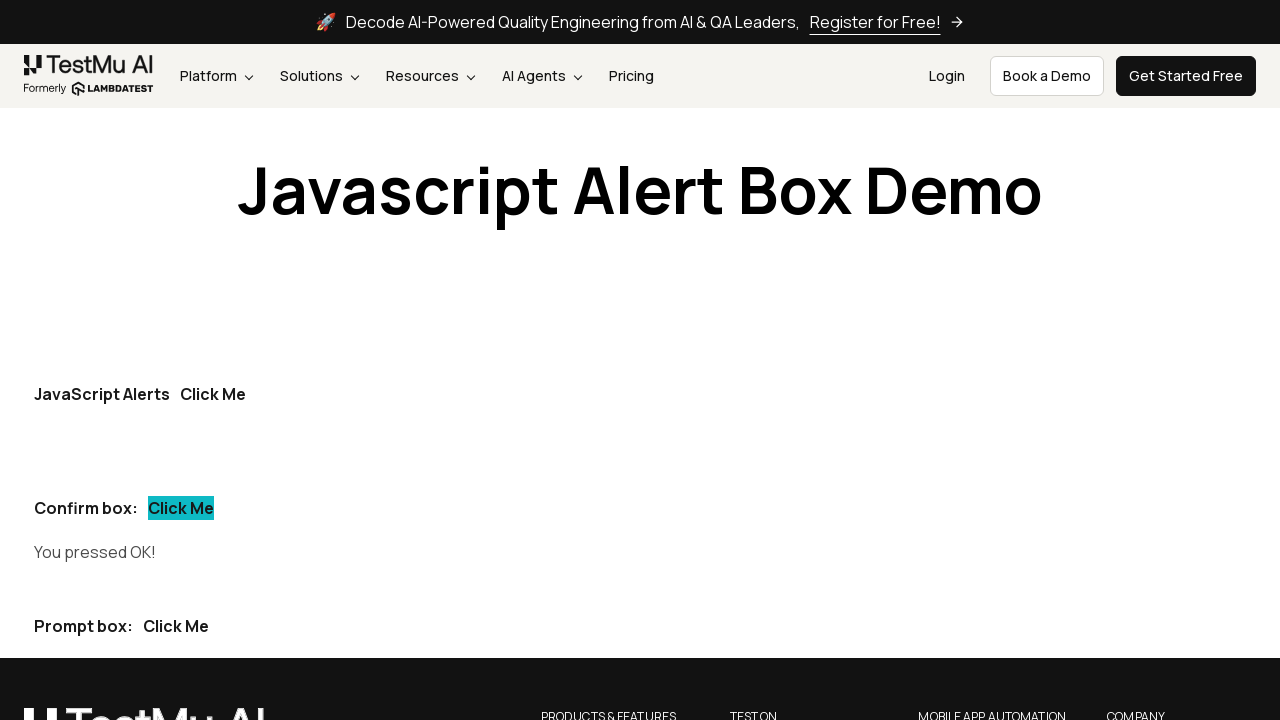